Navigates to the Heroku test automation practice site and clicks on the "Sortable Data Tables" example link to navigate to that page

Starting URL: https://the-internet.herokuapp.com/

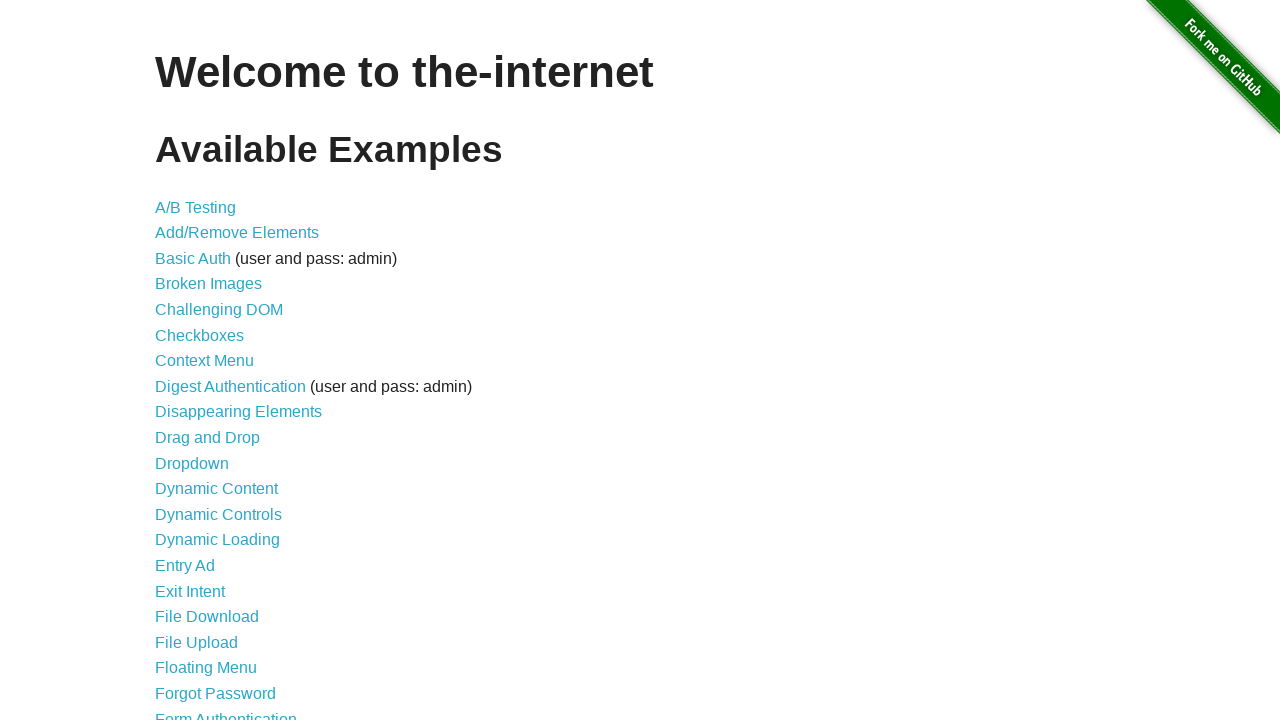

Navigated to Heroku test automation practice site
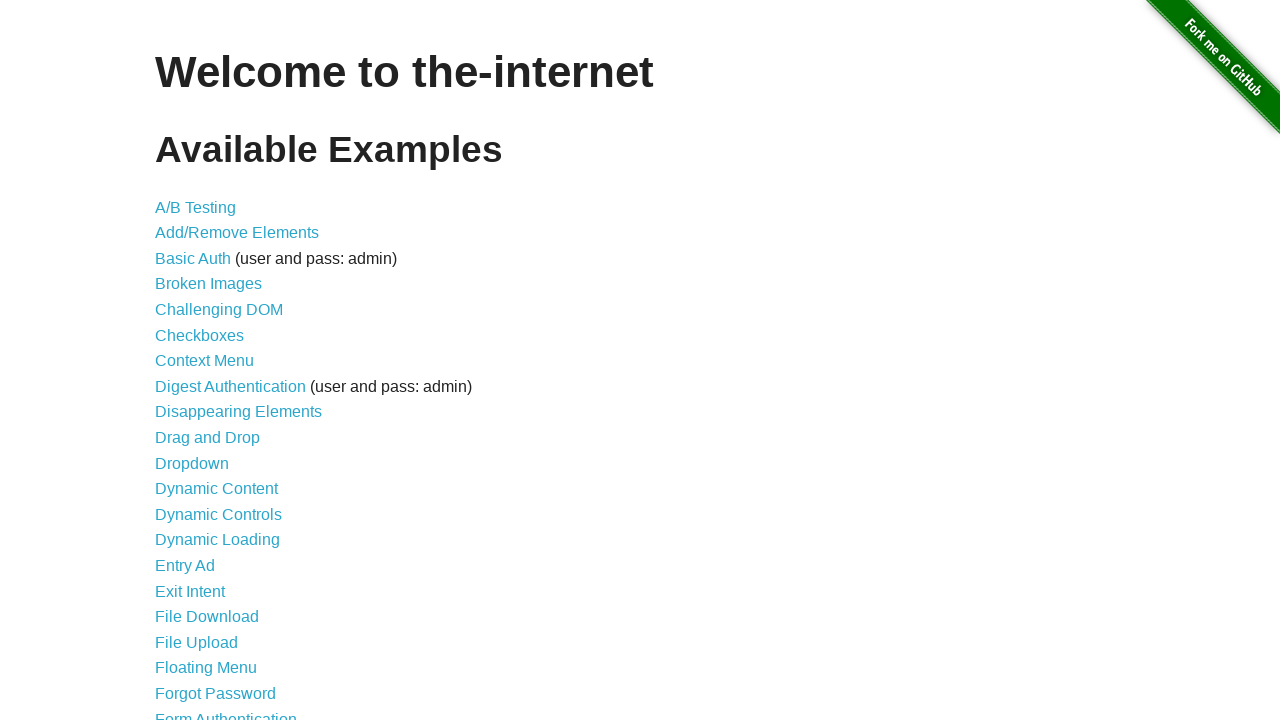

Clicked on 'Sortable Data Tables' example link at (230, 574) on a:has-text('Sortable Data Tables')
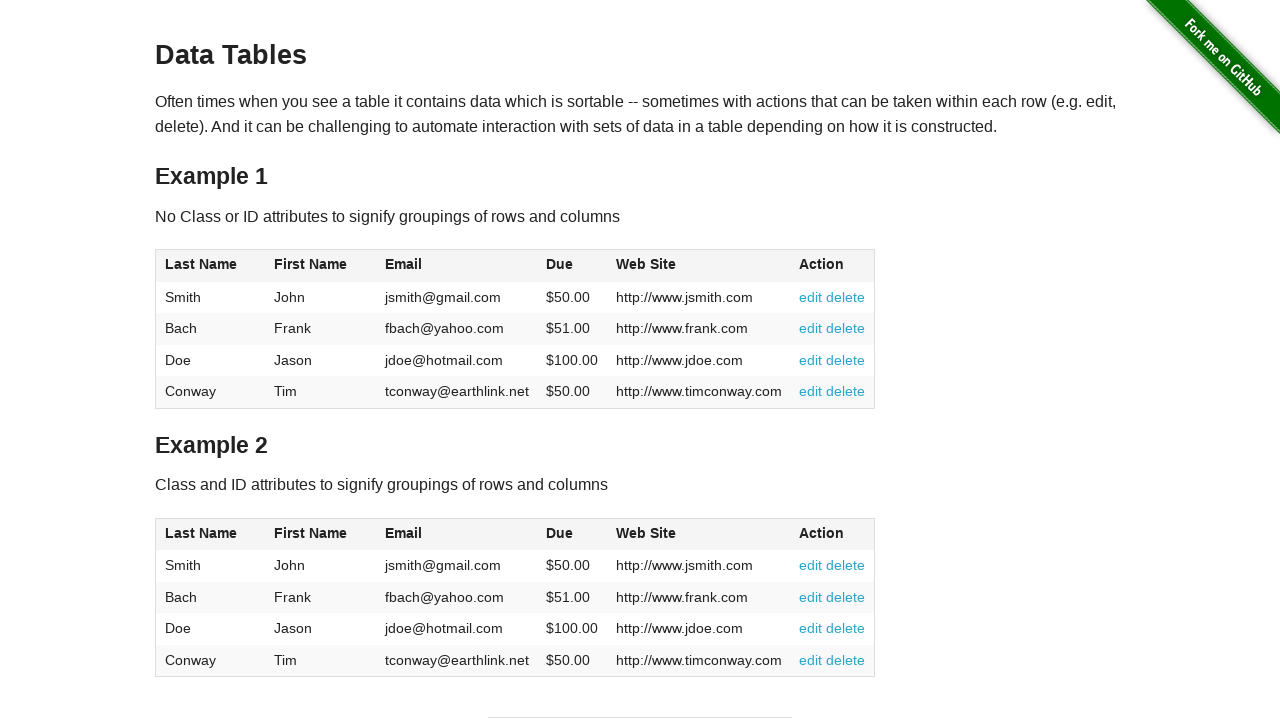

Sortable Data Tables page loaded successfully
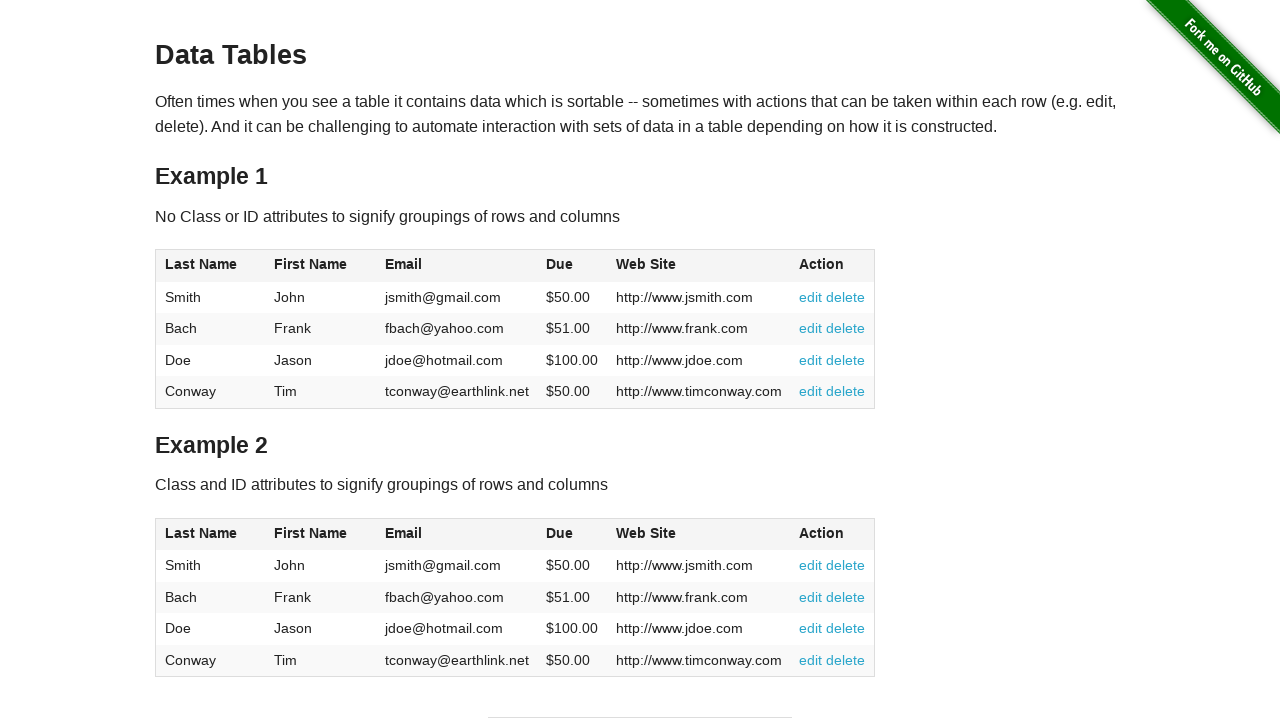

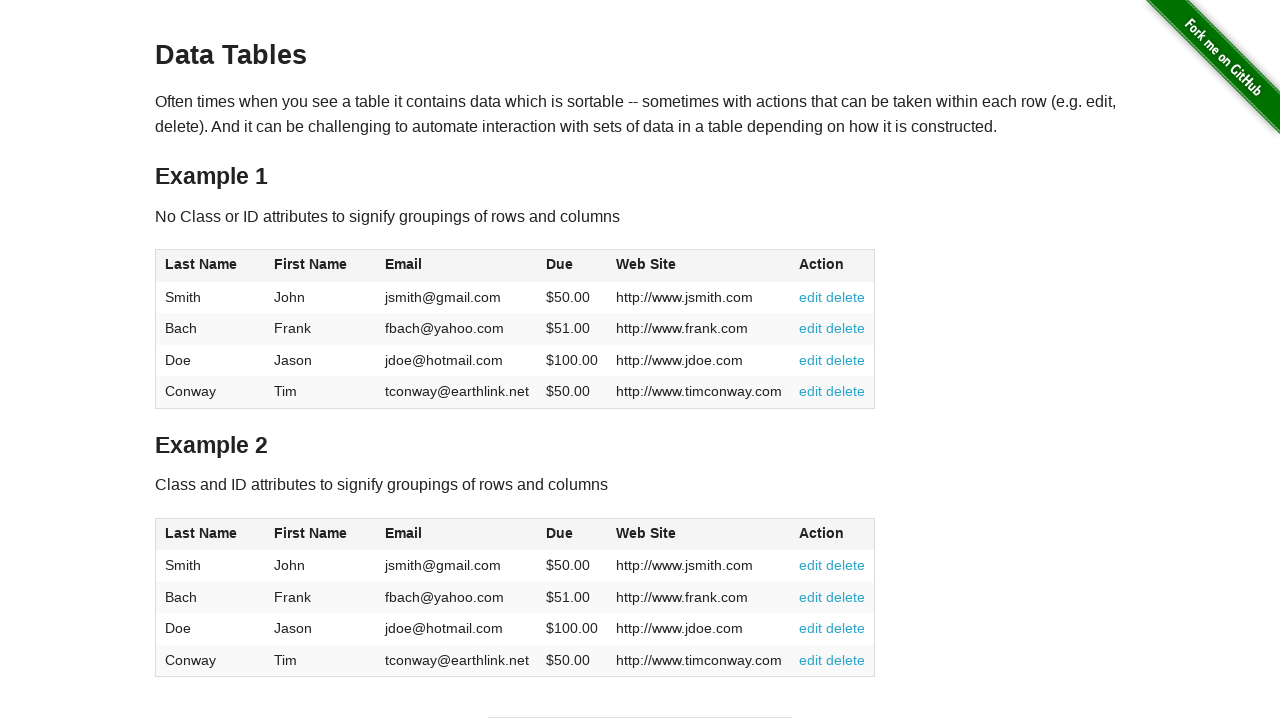